Tests JavaScript confirm dialog by clicking a button that triggers a confirmation and accepting it

Starting URL: https://the-internet.herokuapp.com/javascript_alerts

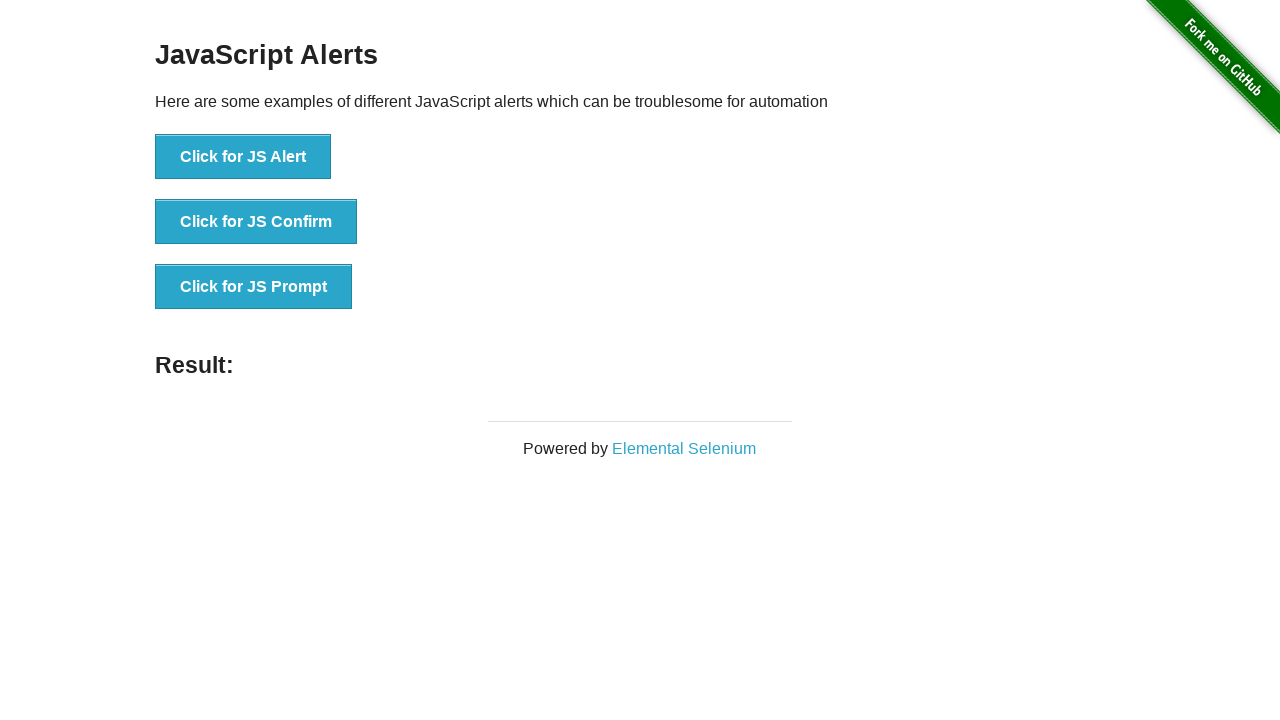

Clicked button to trigger JavaScript confirm dialog at (256, 222) on xpath=//*[contains(text(), 'Click for JS Confirm')]
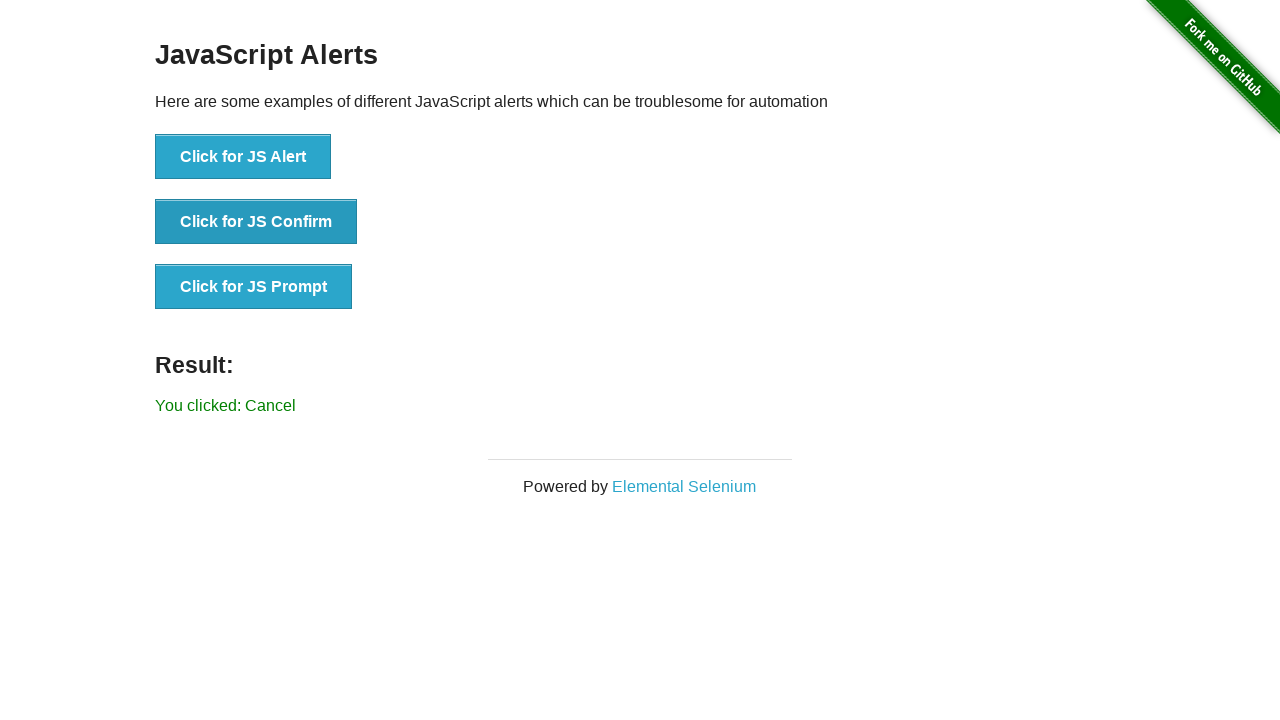

Set up dialog handler to accept confirmation
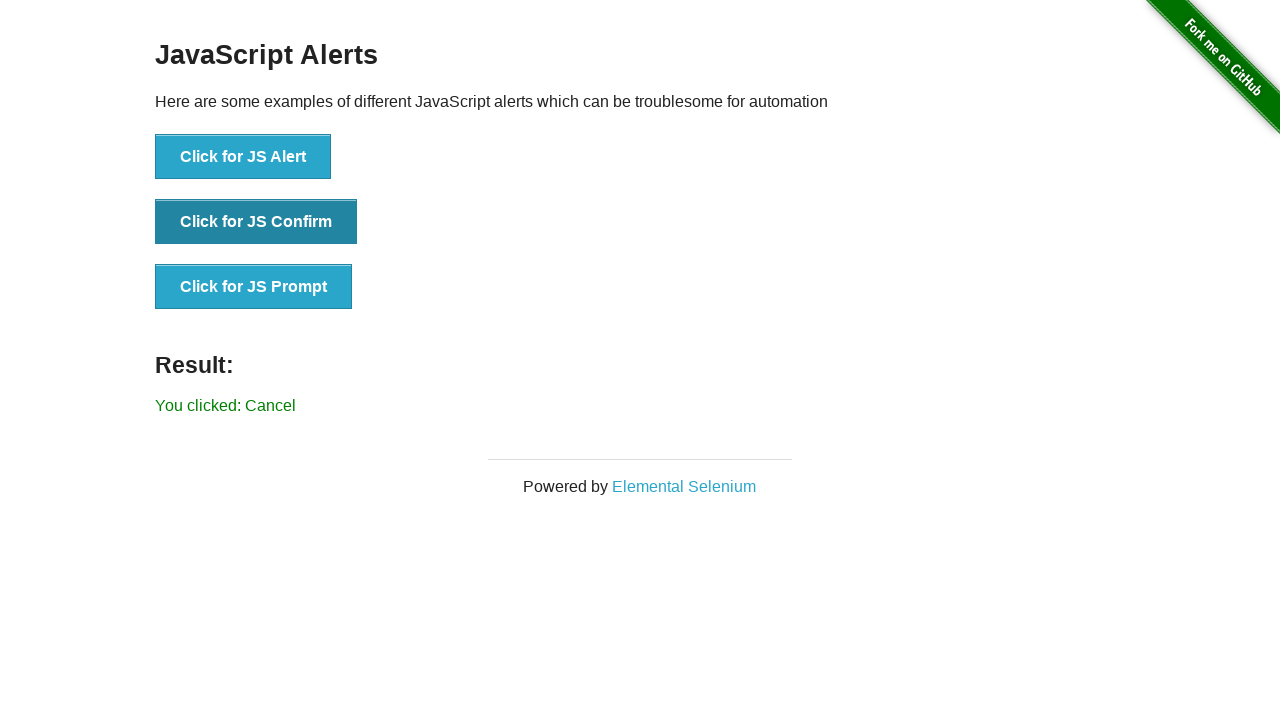

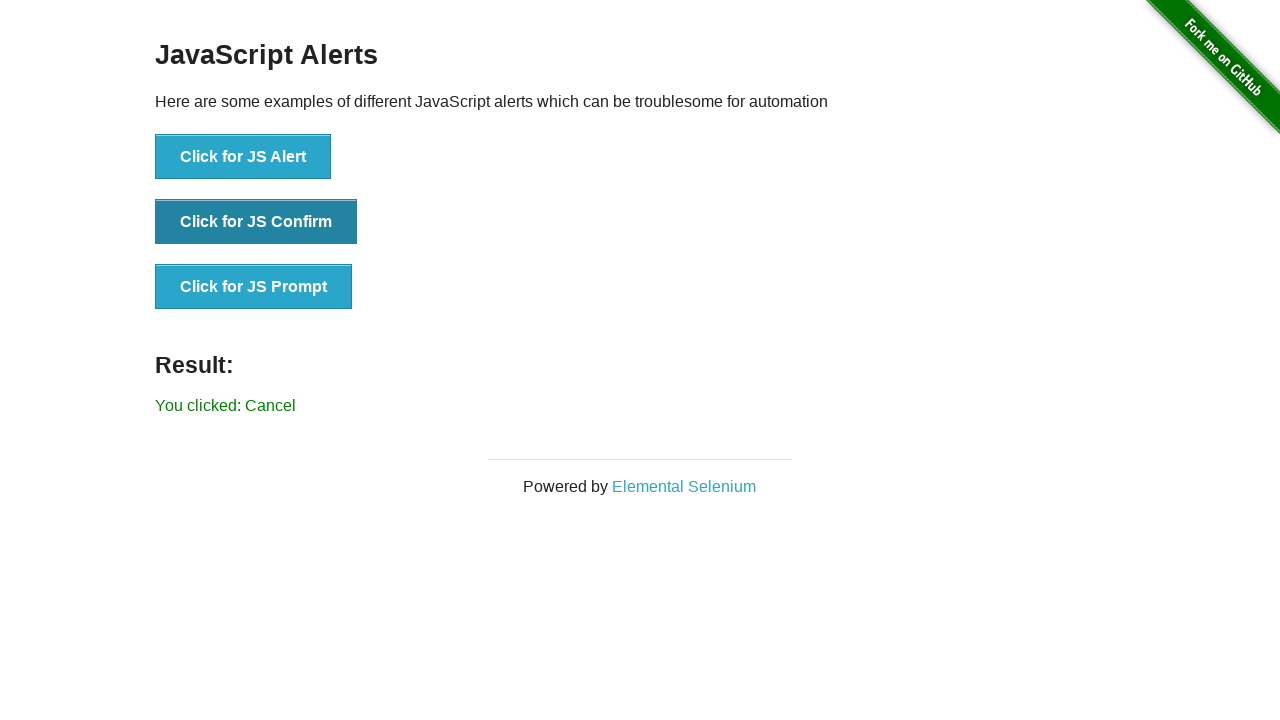